Tests the status codes page by clicking on a specific status code link and verifying that the correct status code message is displayed.

Starting URL: https://the-internet.herokuapp.com/status_codes

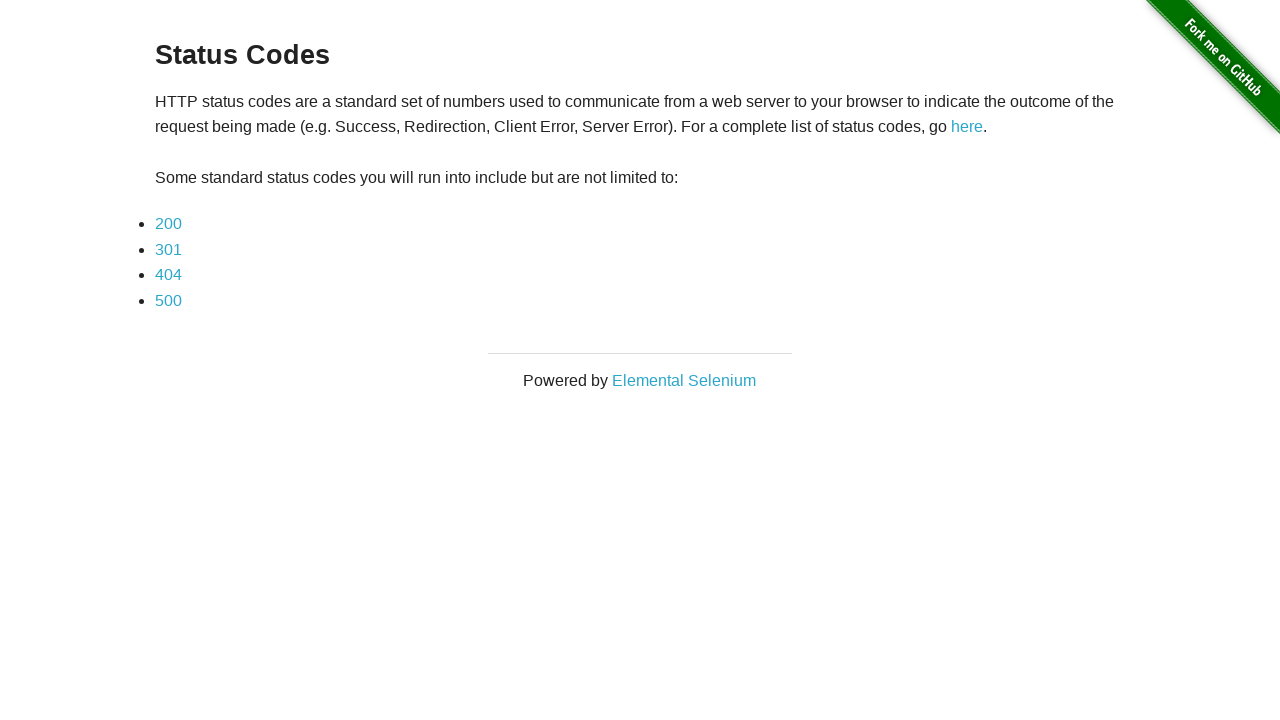

Navigated to status codes page
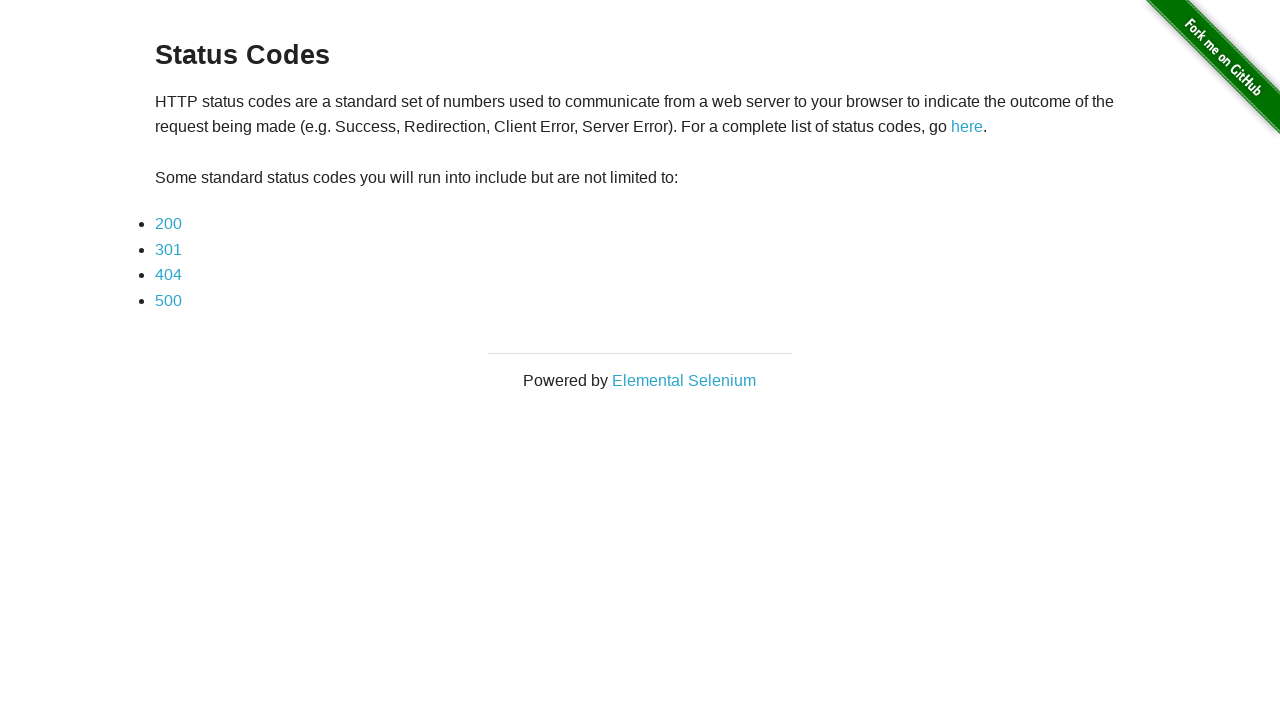

Clicked on status code 200 link at (168, 224) on a:has-text('200')
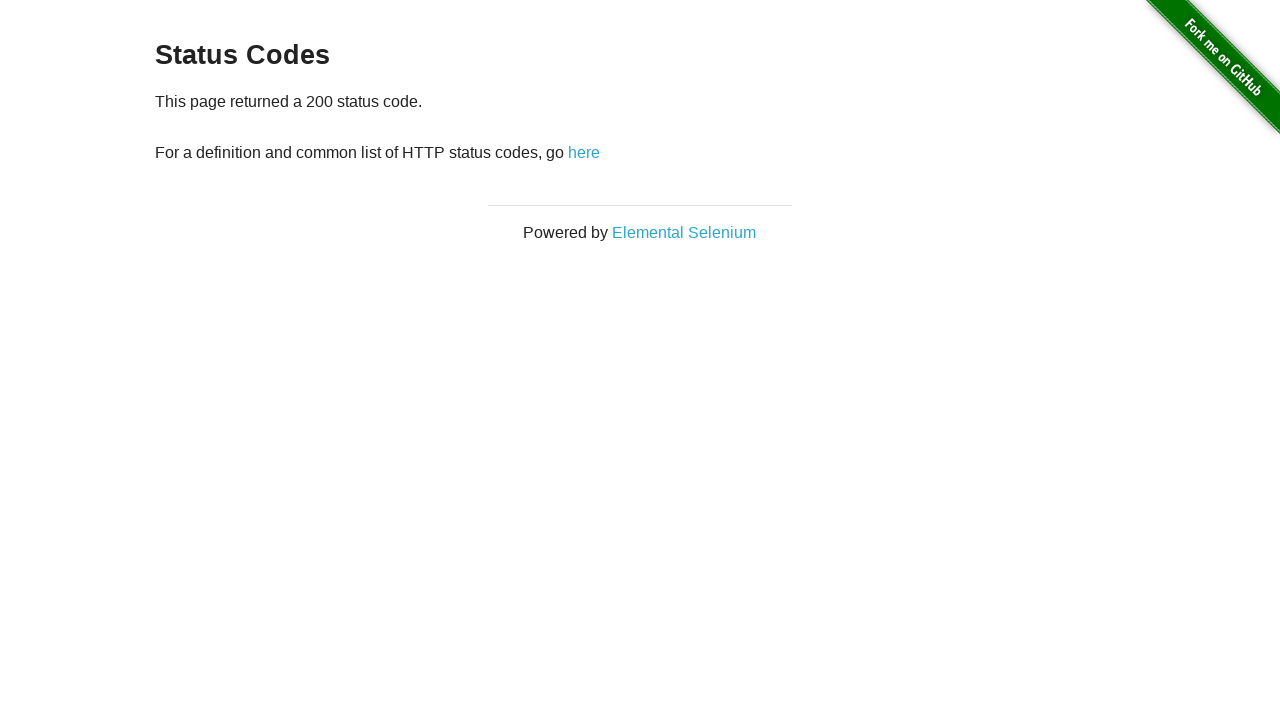

Status code message element loaded
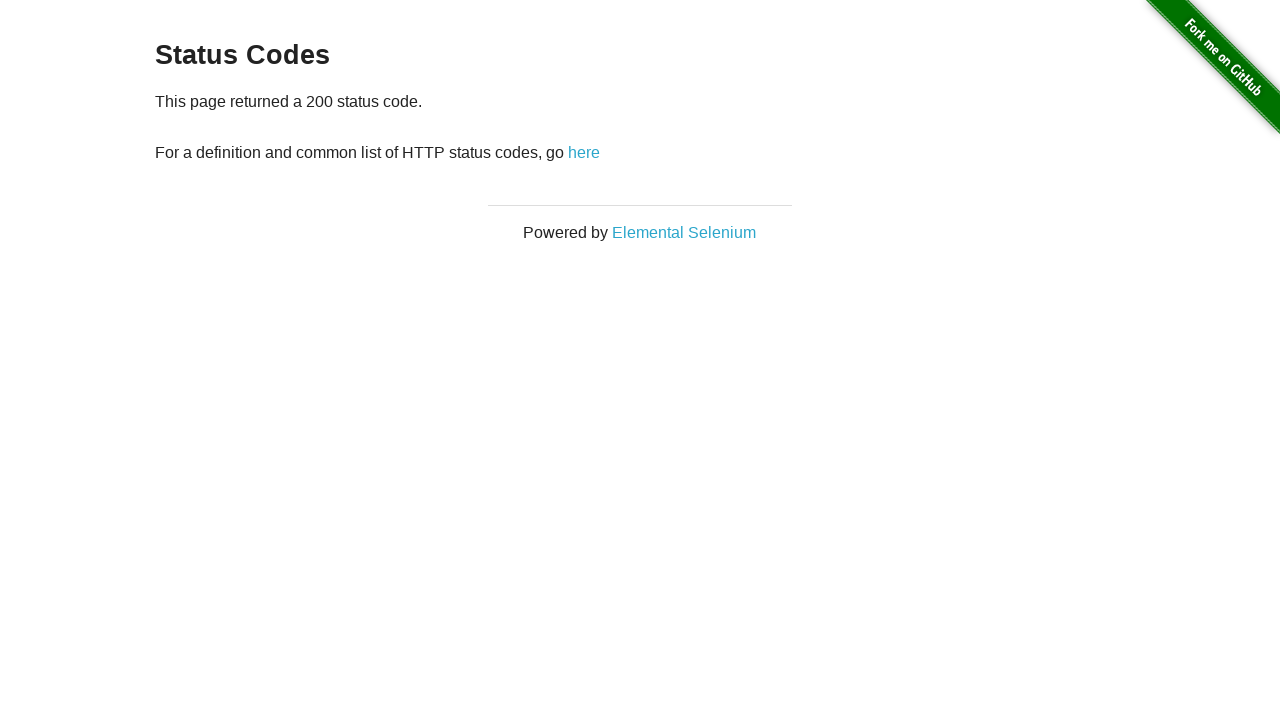

Retrieved status code message text
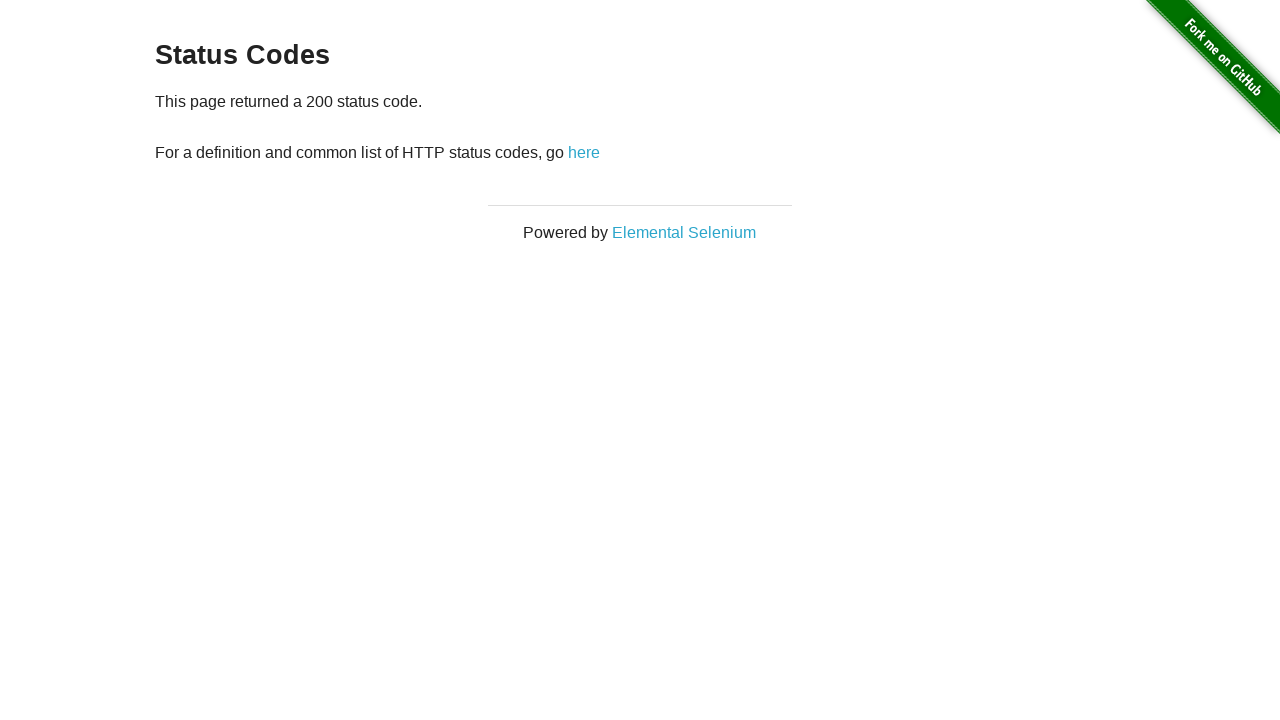

Verified correct 200 status code message is displayed
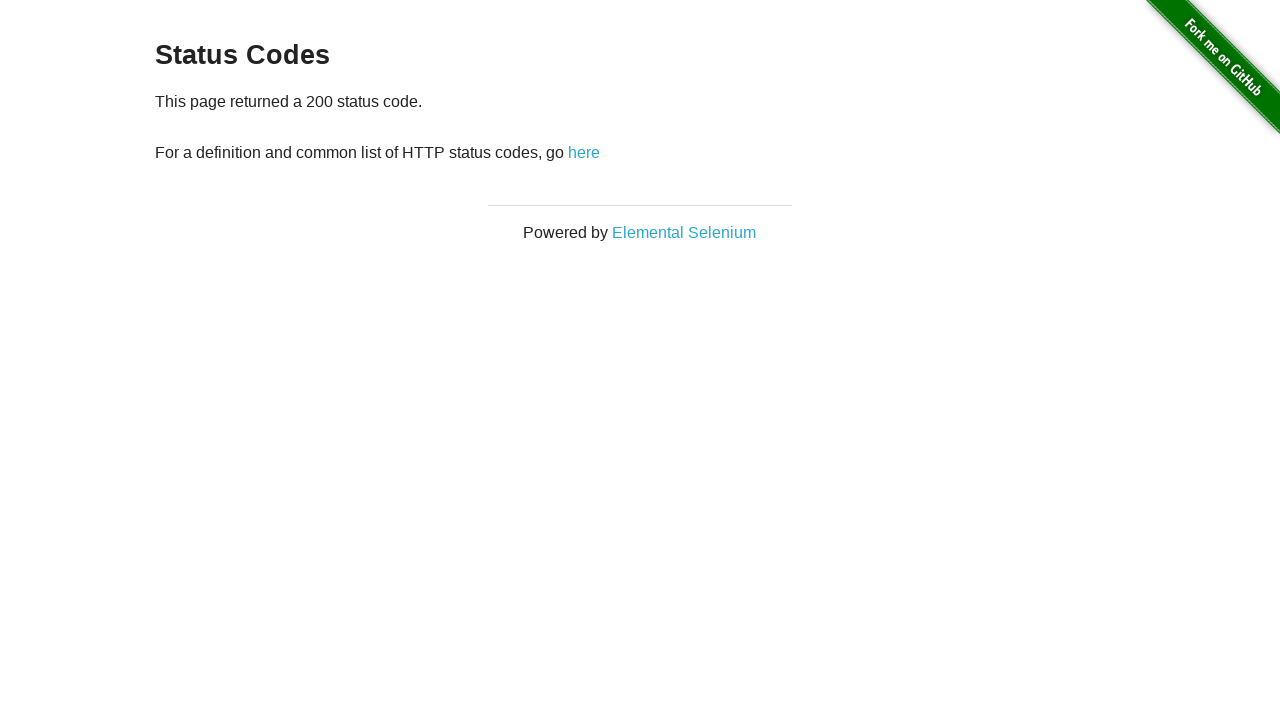

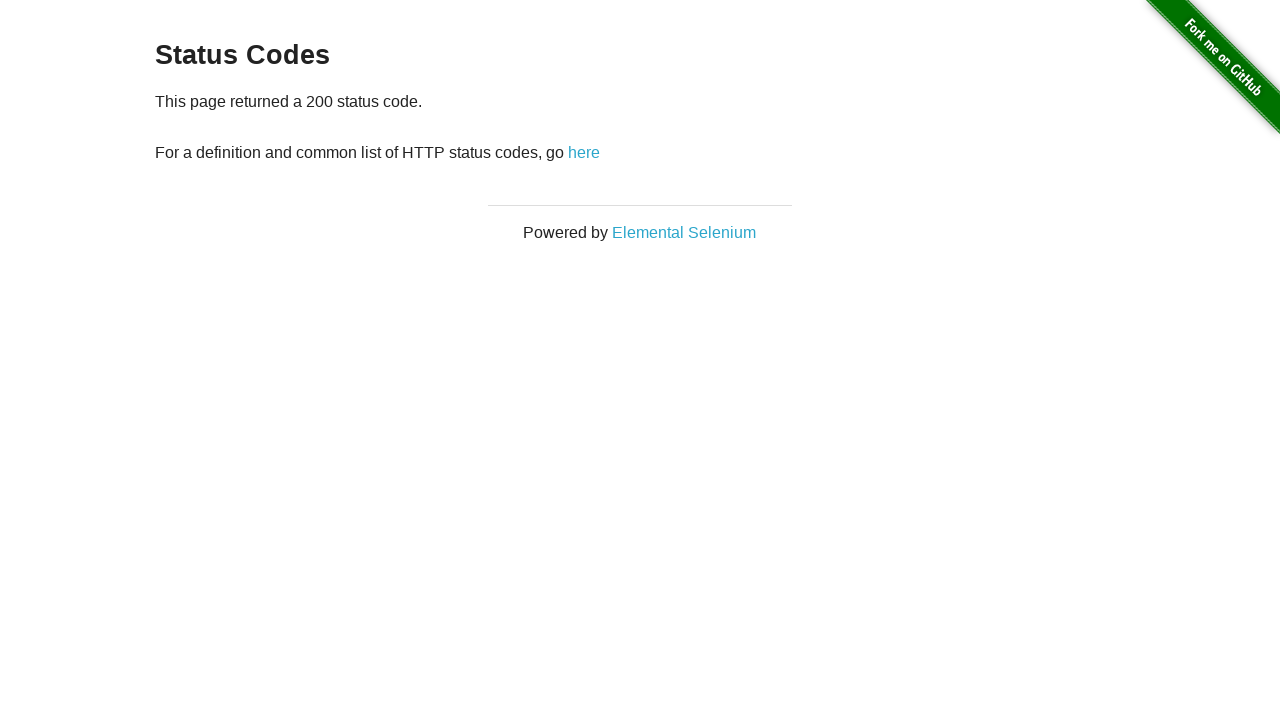